Tests loading the Chipotle website with a mobile viewport size (320x568) and verifies the page loads by checking the title.

Starting URL: https://www.chipotle.com/

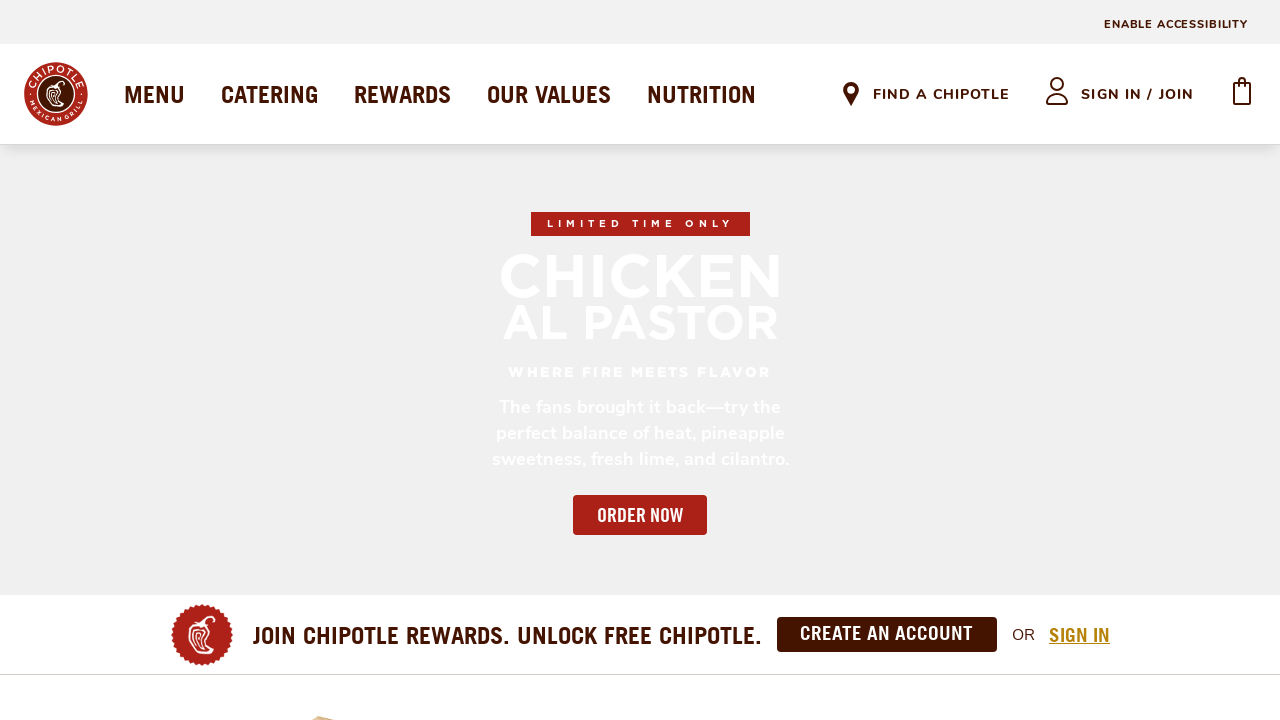

Set viewport to mobile dimensions (320x568)
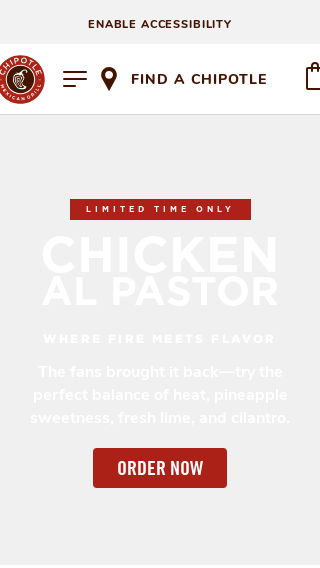

Page fully loaded (domcontentloaded state)
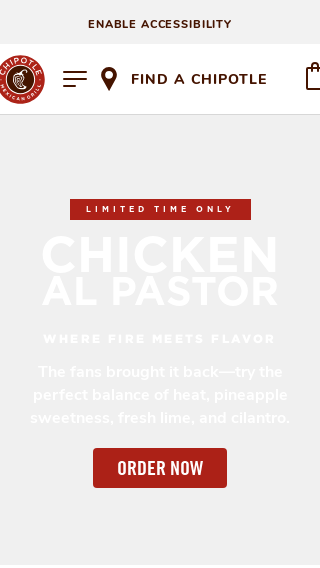

Retrieved page title: 'Chipotle — Order Now'
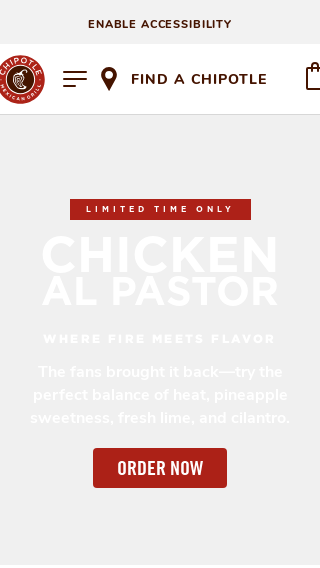

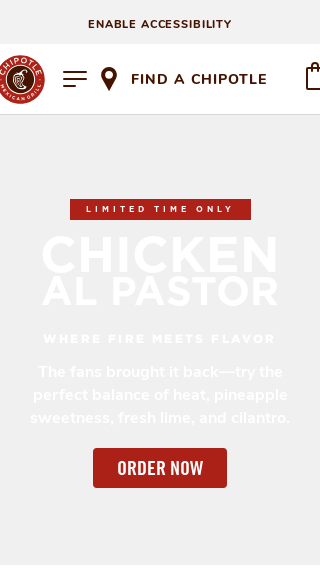